Tests handling of JavaScript alerts by clicking a button that triggers an alert, accepting the alert popup, and verifying the result message is displayed correctly on the page.

Starting URL: http://the-internet.herokuapp.com/javascript_alerts

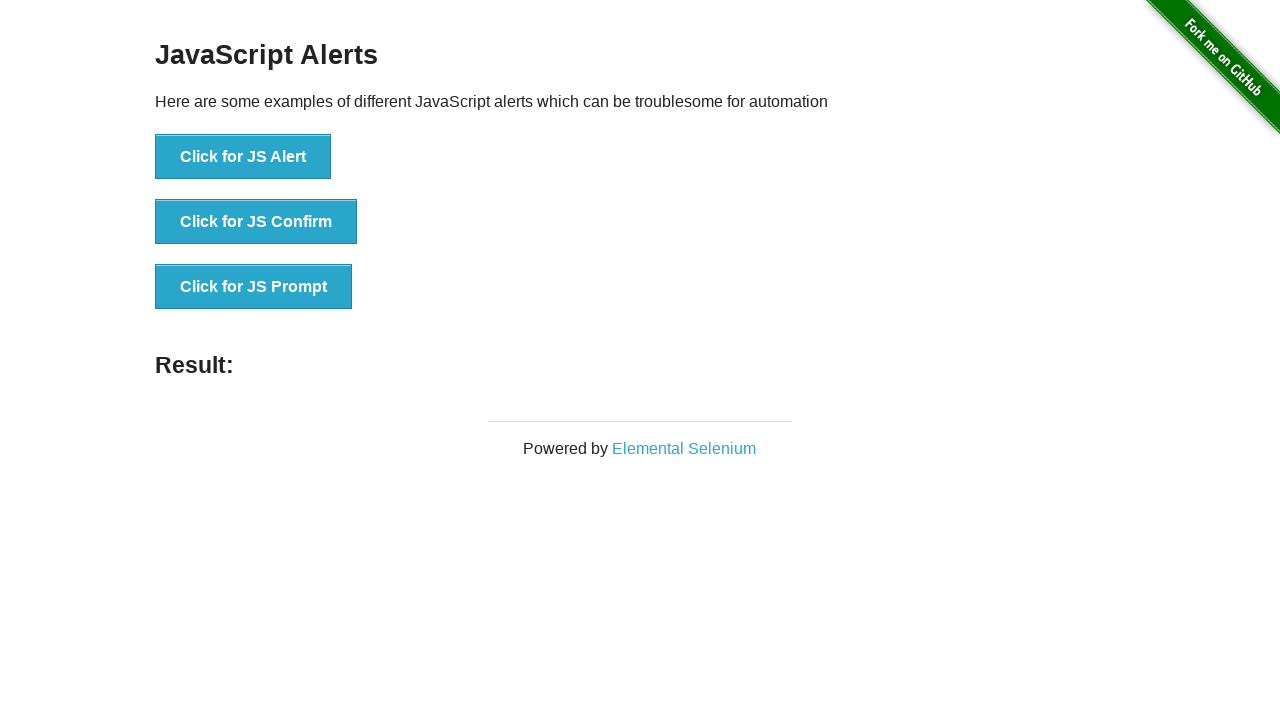

Clicked the first button to trigger JavaScript alert at (243, 157) on ul > li:nth-child(1) > button
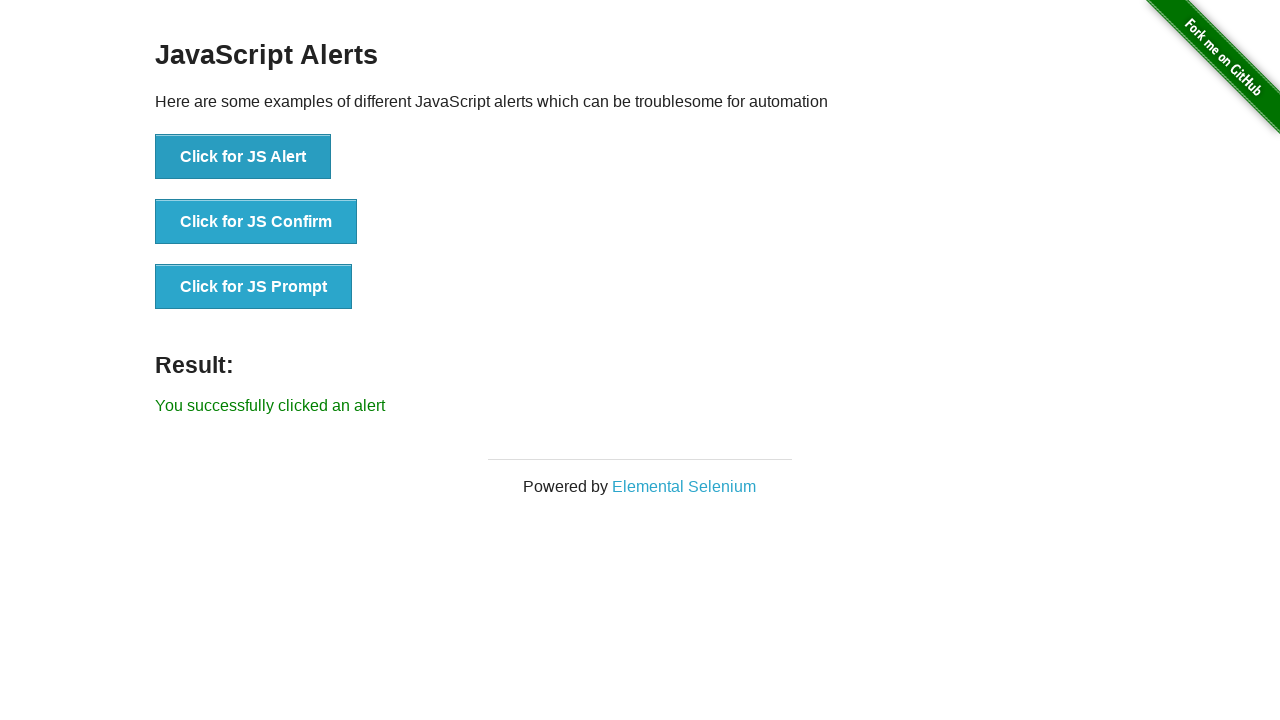

Set up dialog handler to accept the alert popup
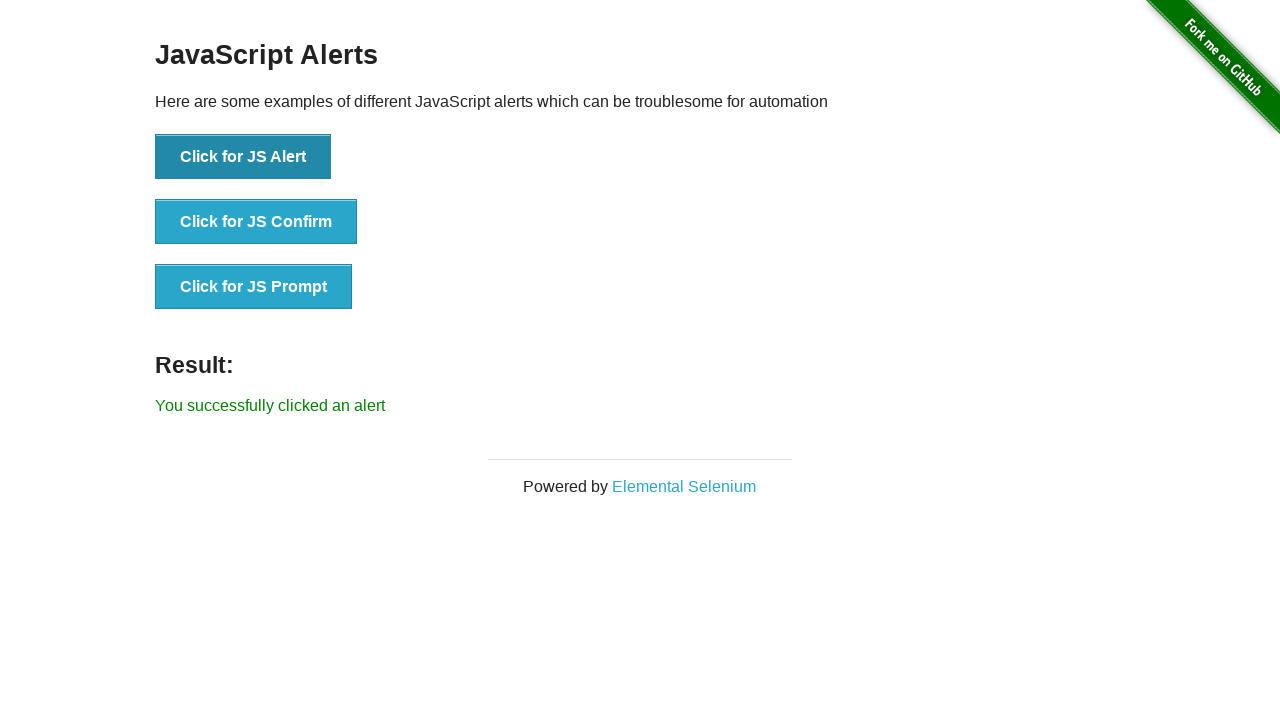

Result message appeared on the page
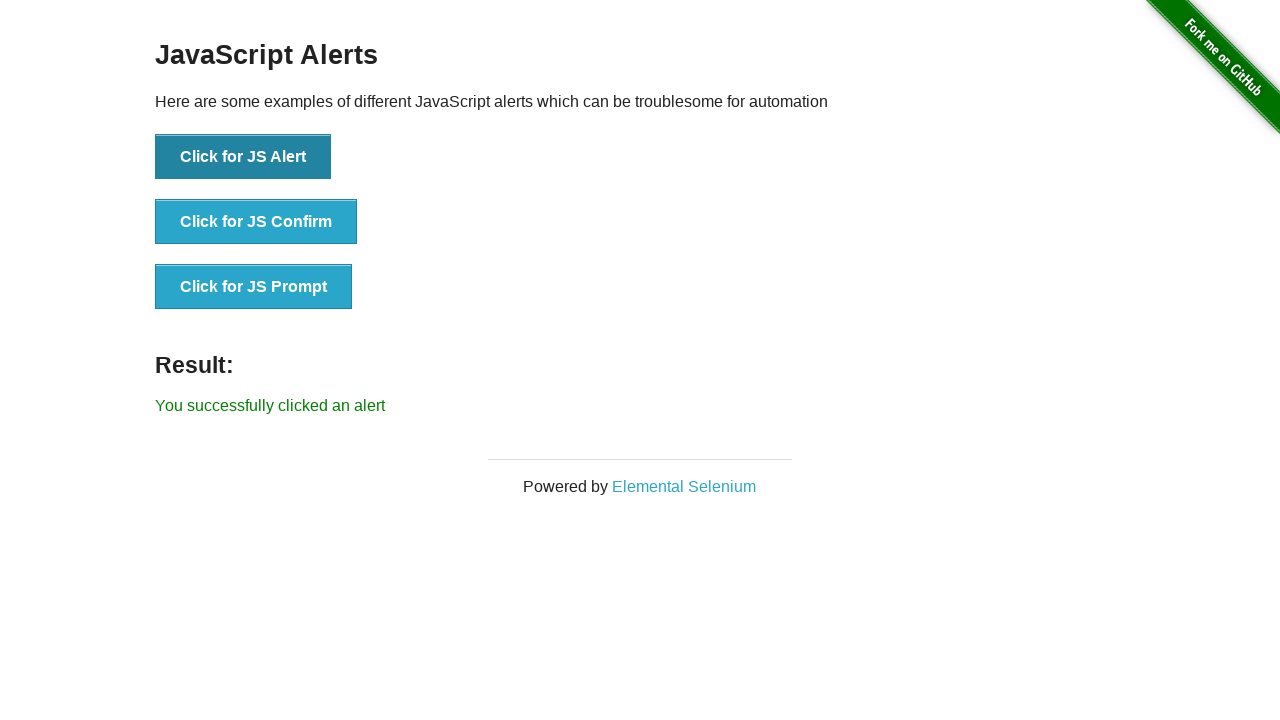

Retrieved result message text
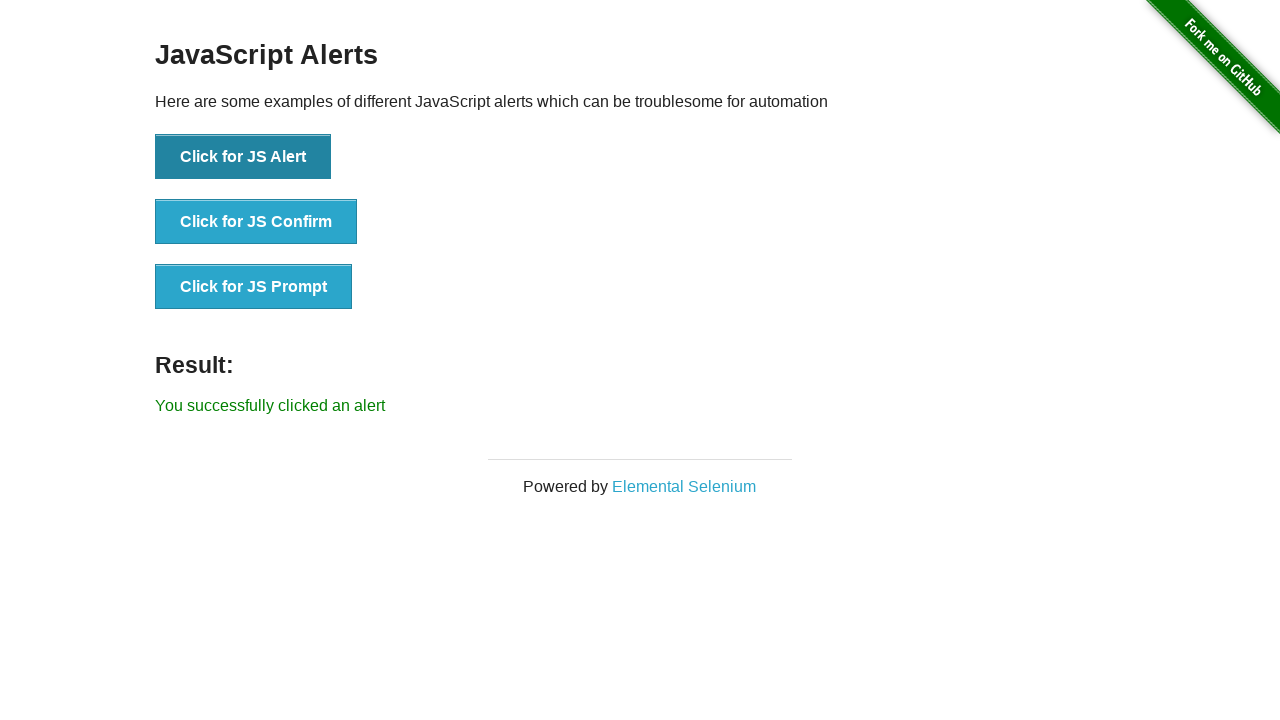

Verified result message displays 'You successfully clicked an alert'
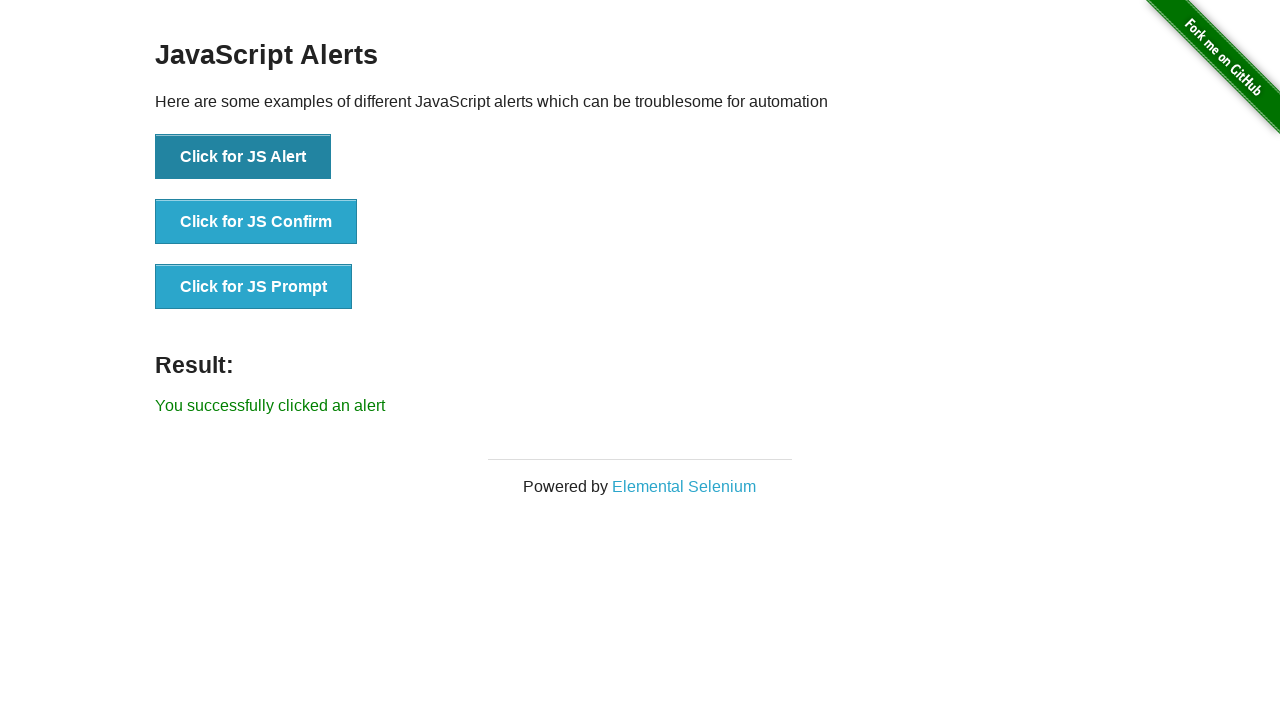

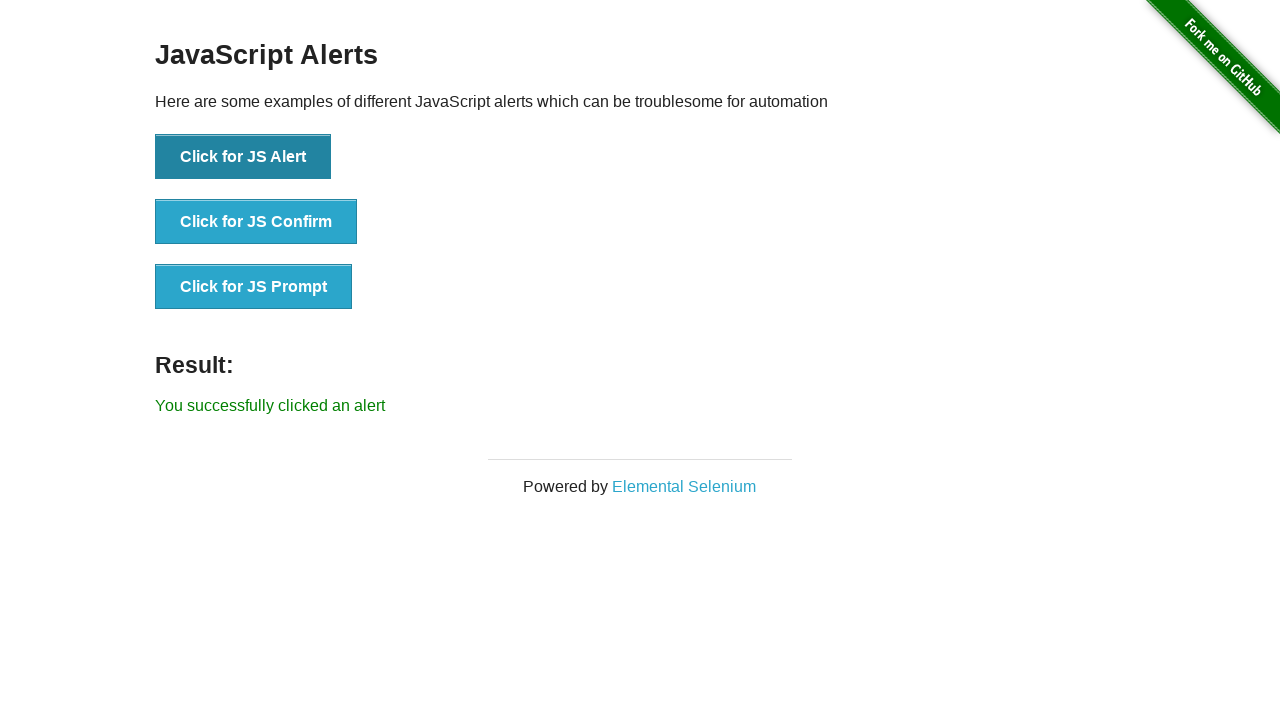